Tests opening a new window and verifying the content in the new window

Starting URL: https://demoqa.com/browser-windows

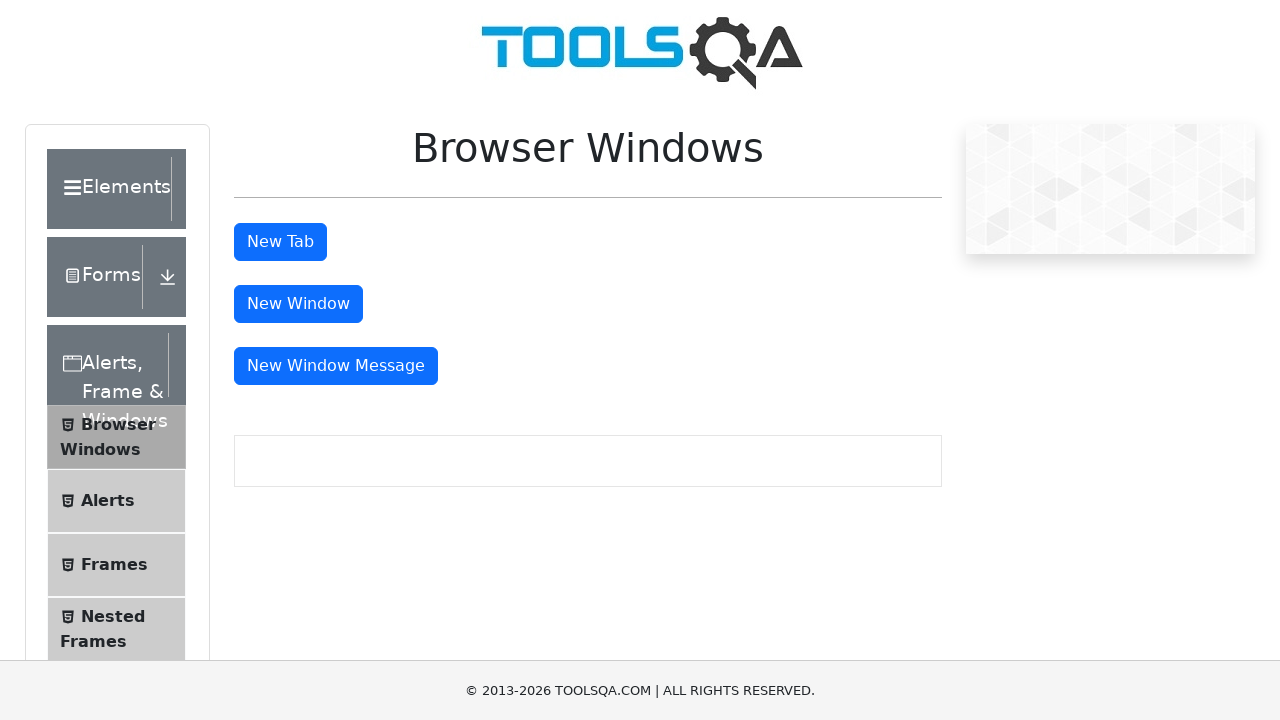

Clicked 'New Window' button to open a new window at (298, 304) on #windowButton
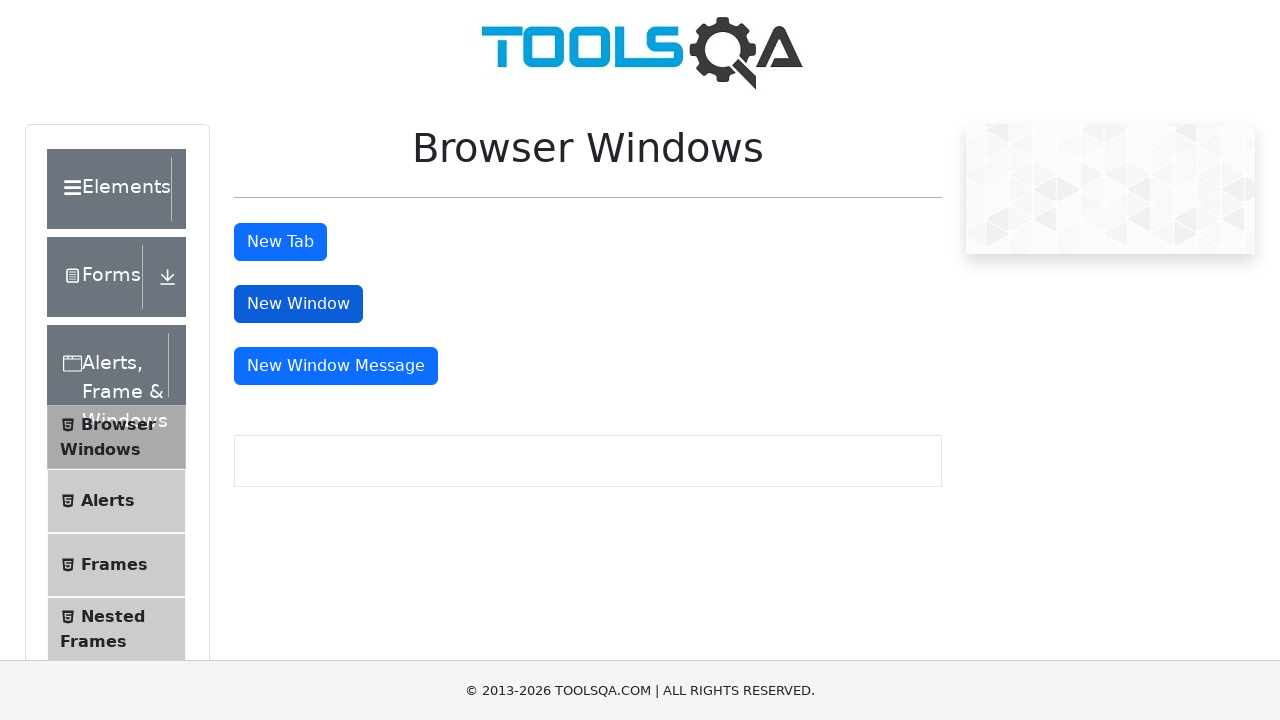

New window opened and page object obtained
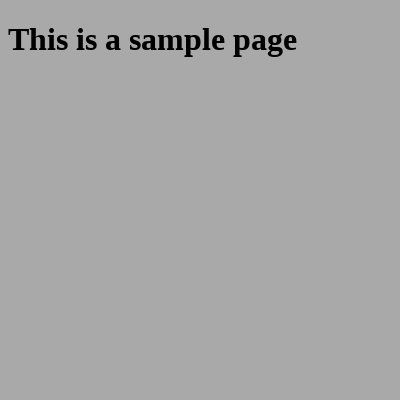

Sample heading element loaded in new window
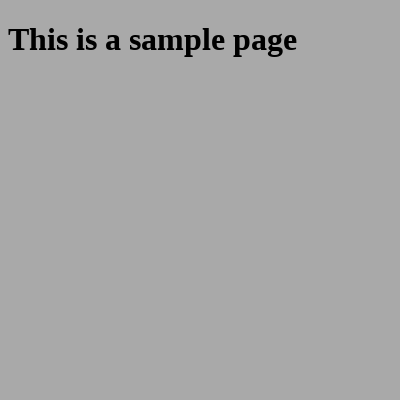

Retrieved heading text: 'This is a sample page'
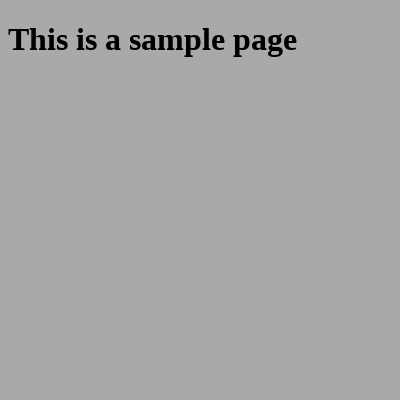

Verified that heading text matches expected value 'This is a sample page'
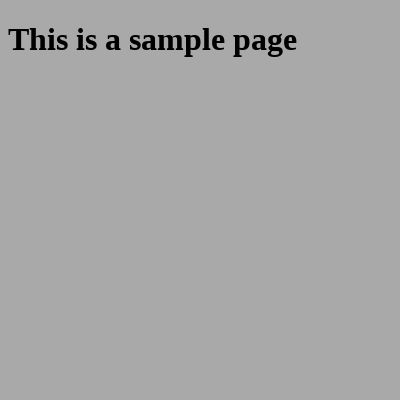

Closed the new window
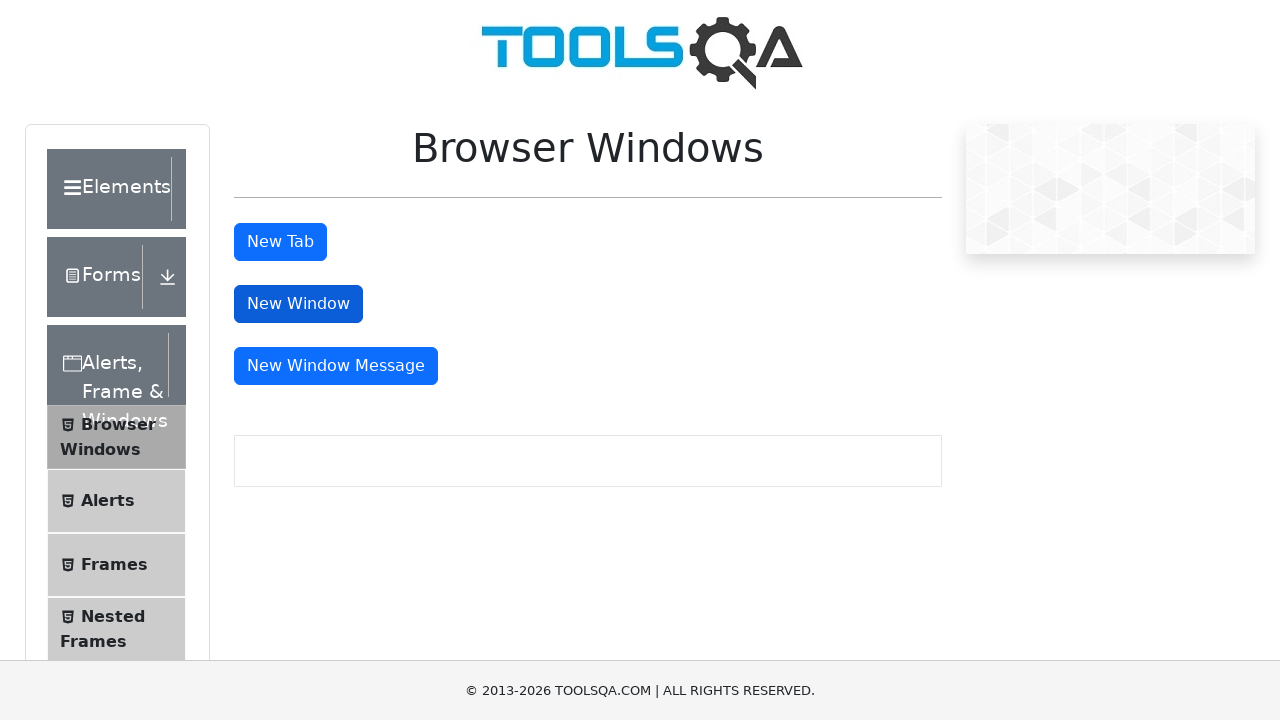

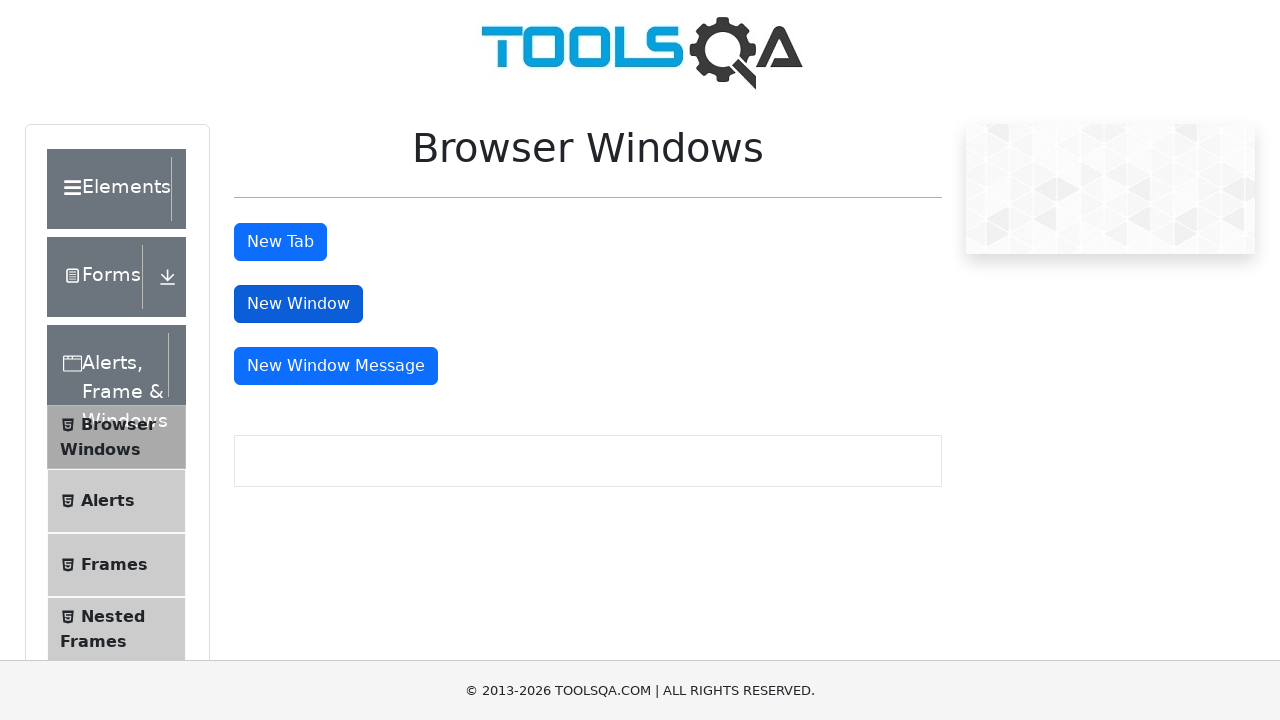